Verifies that the page source contains the text "value"

Starting URL: https://rahulshettyacademy.com/AutomationPractice/

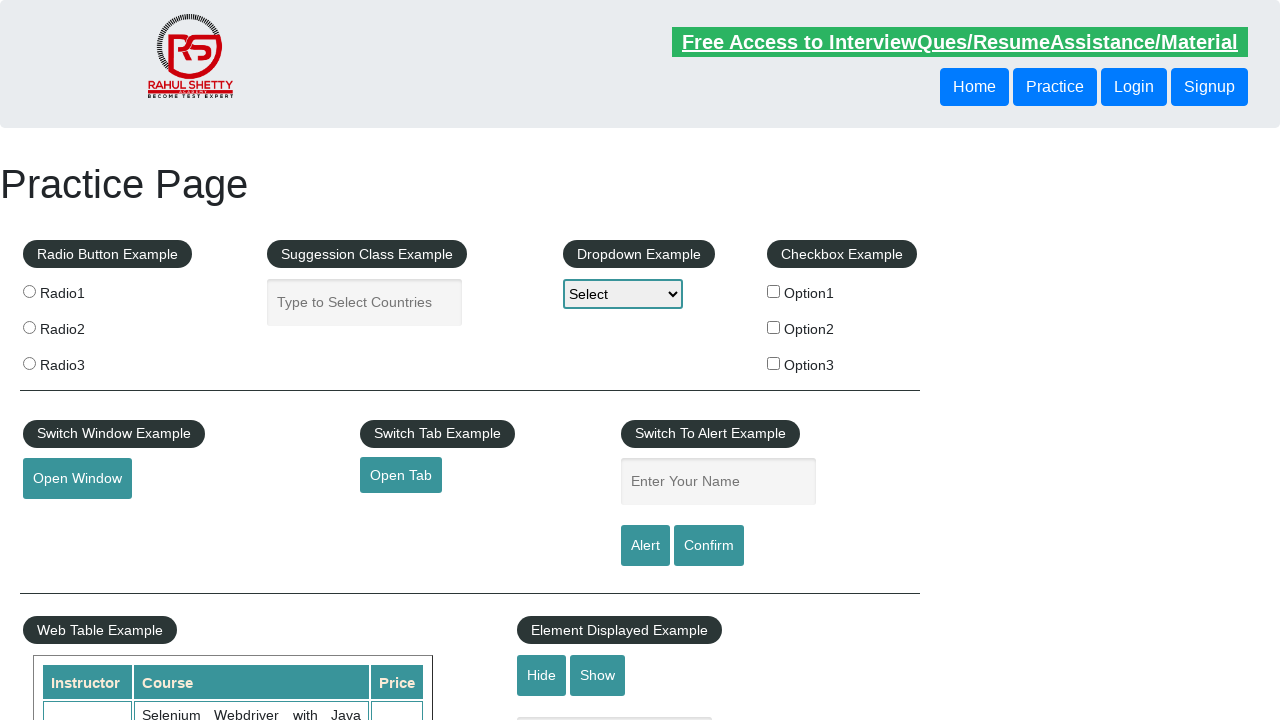

Navigated to https://rahulshettyacademy.com/AutomationPractice/
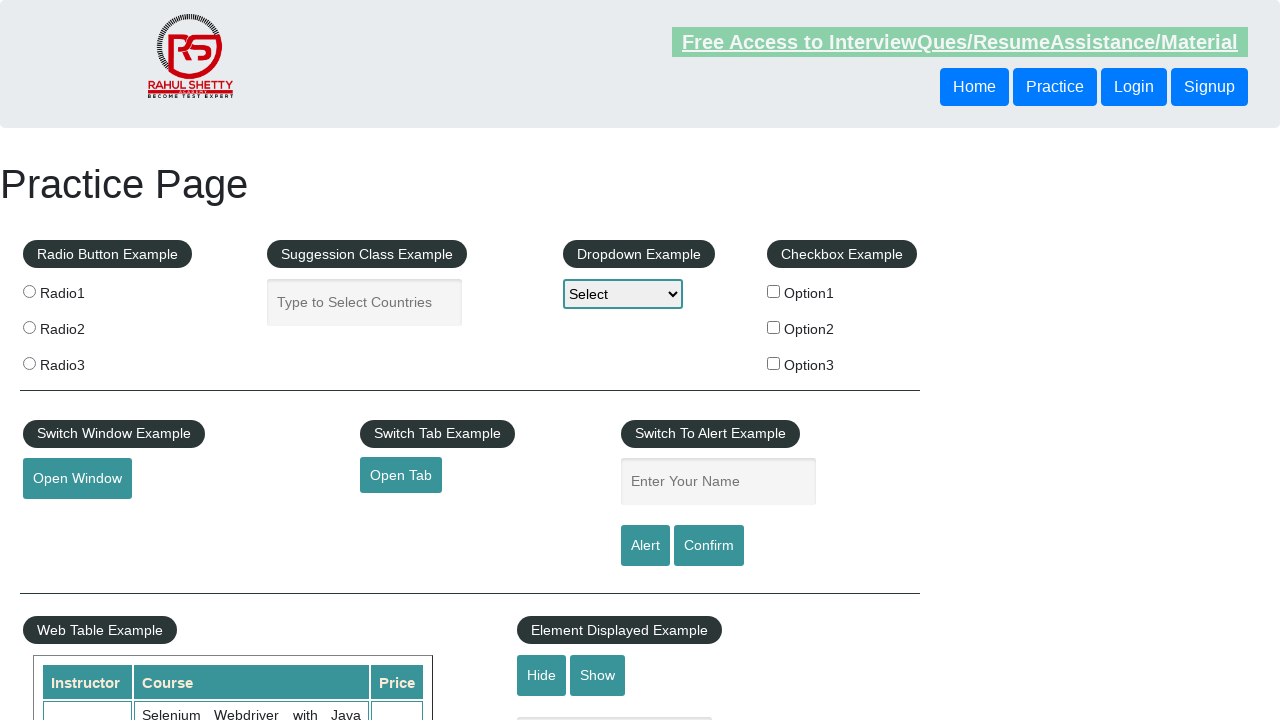

Verified that page source contains the text 'value'
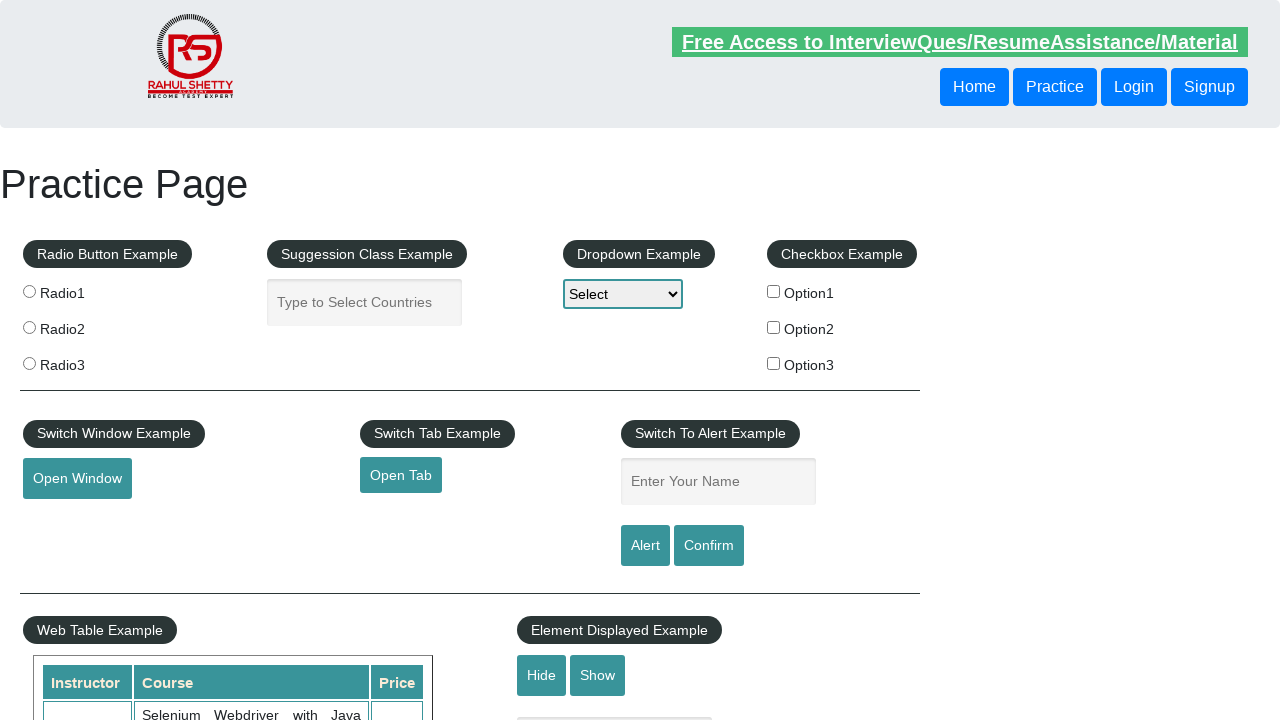

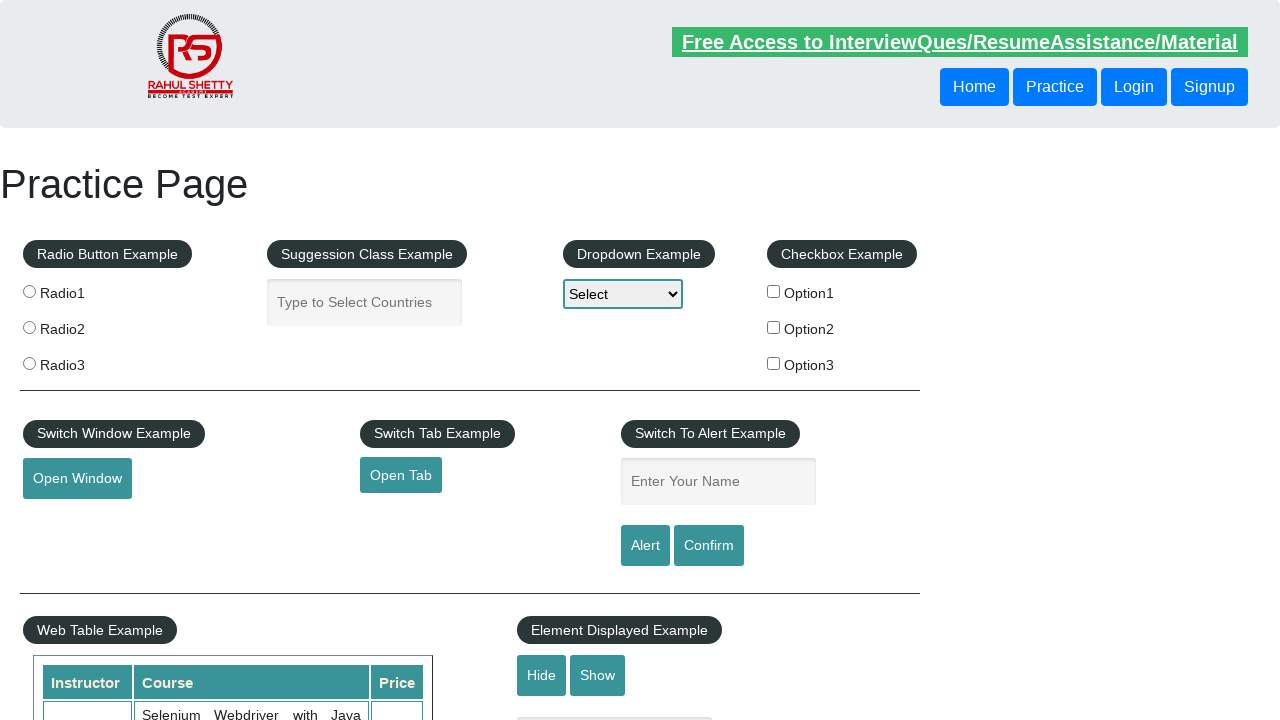